Tests page scrolling functionality by navigating to the Selenium website and scrolling down the page by 500 pixels using JavaScript execution

Starting URL: https://www.selenium.dev/

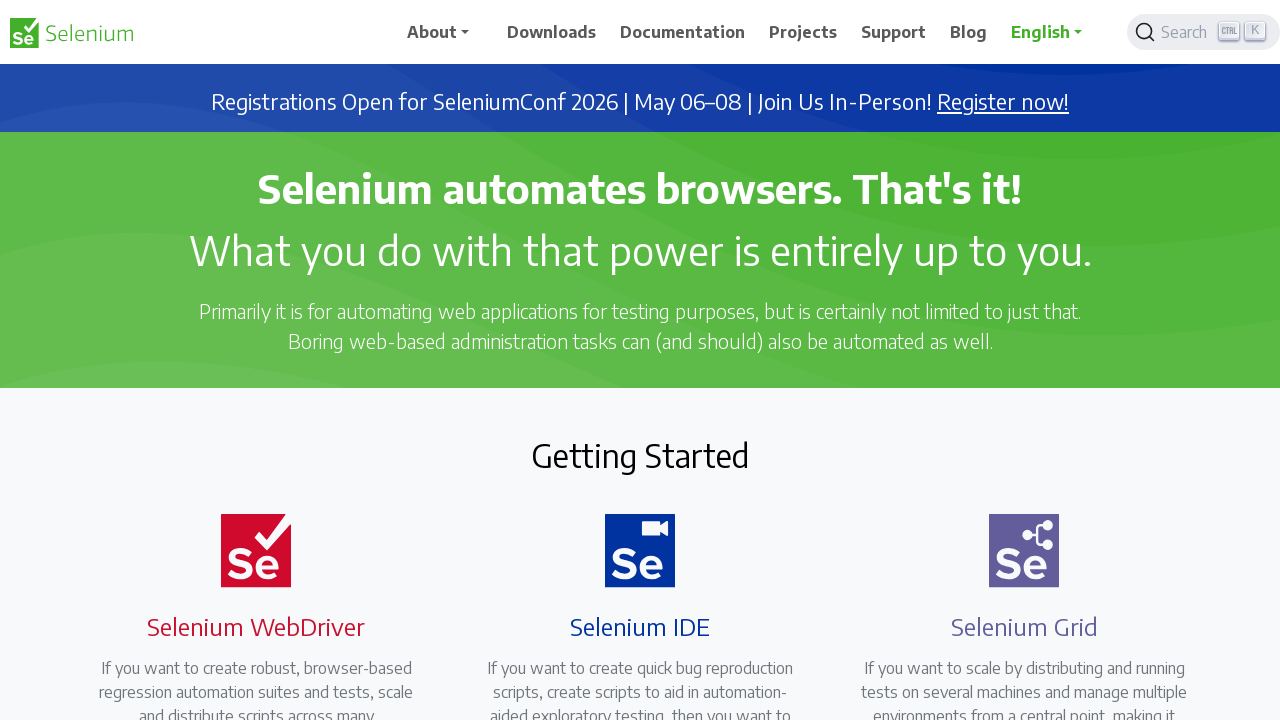

Navigated to Selenium website at https://www.selenium.dev/
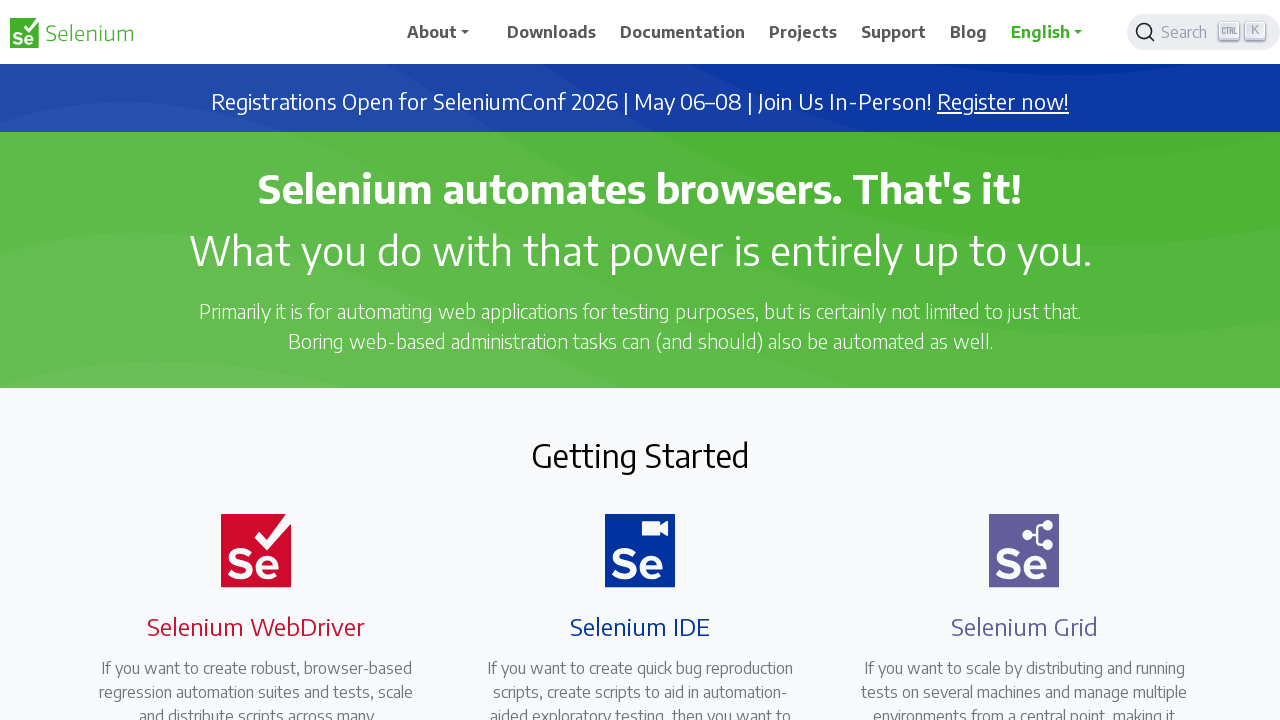

Scrolled down page by 500 pixels using JavaScript
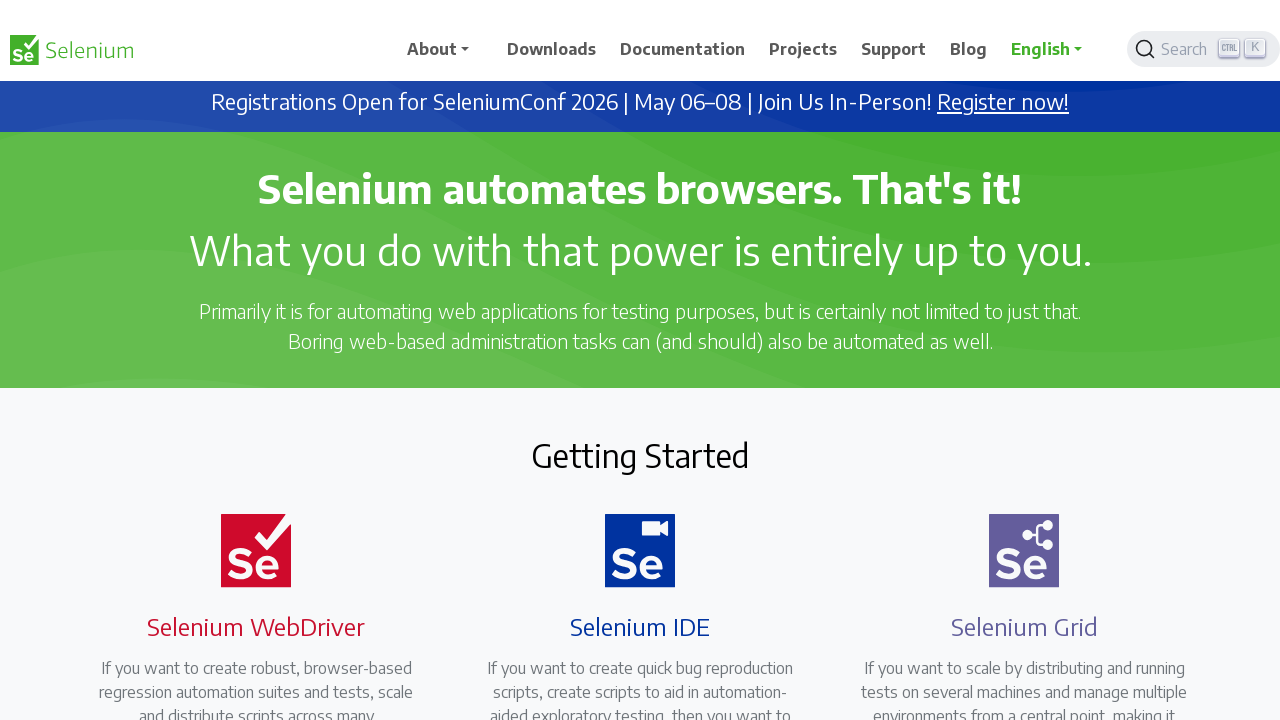

Waited 1 second to observe the scroll effect
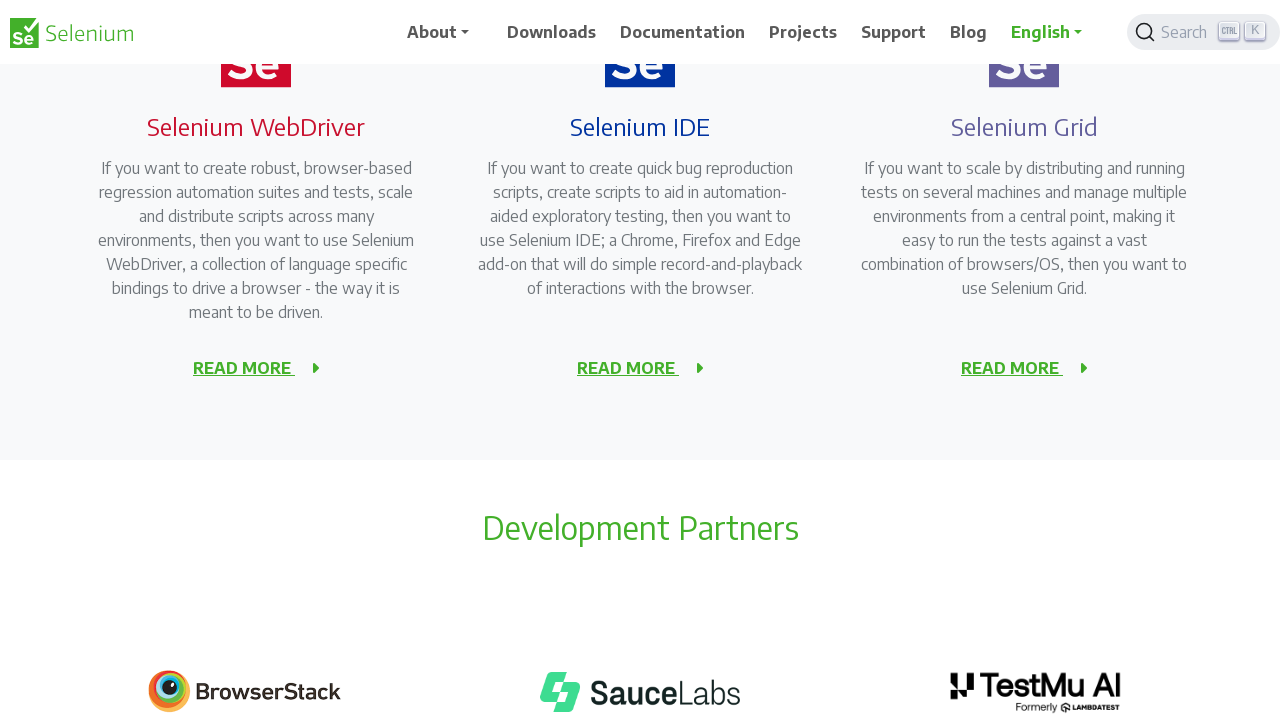

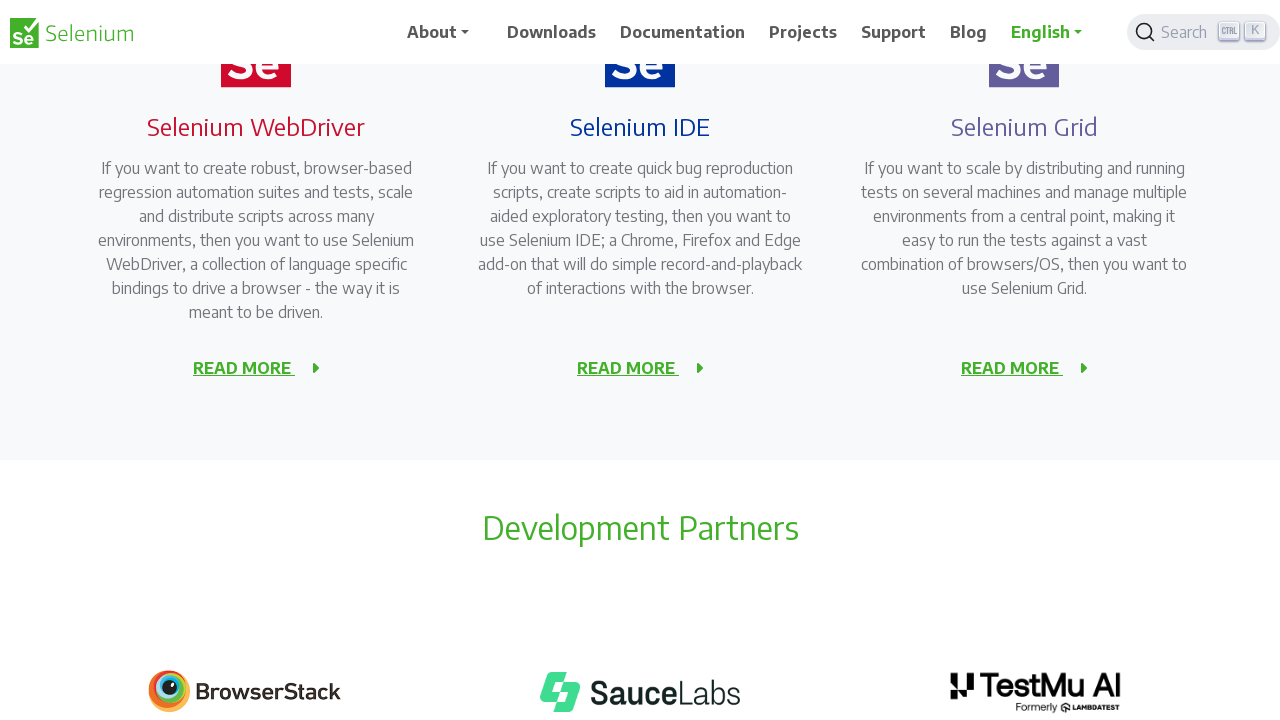